Tests mouse actions on a demo page by performing double-click, right-click (context click), and regular click on different buttons

Starting URL: https://demoqa.com/buttons

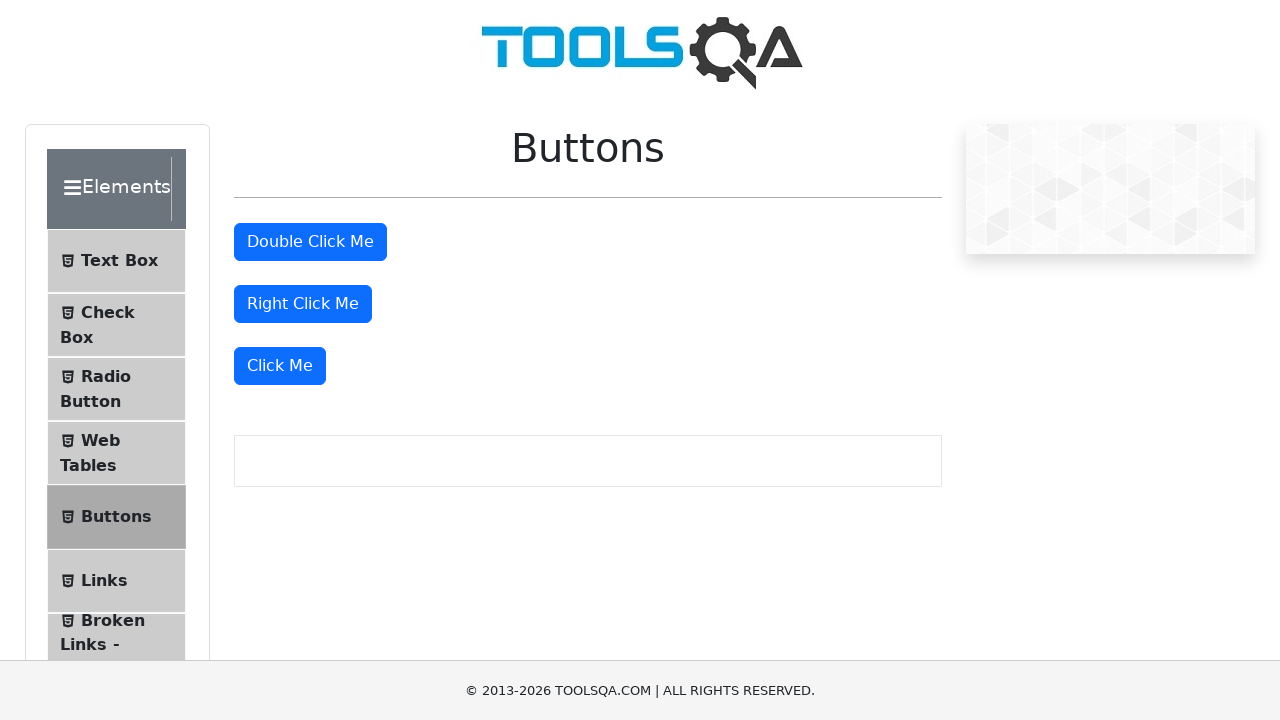

Double-clicked the double click button at (310, 242) on #doubleClickBtn
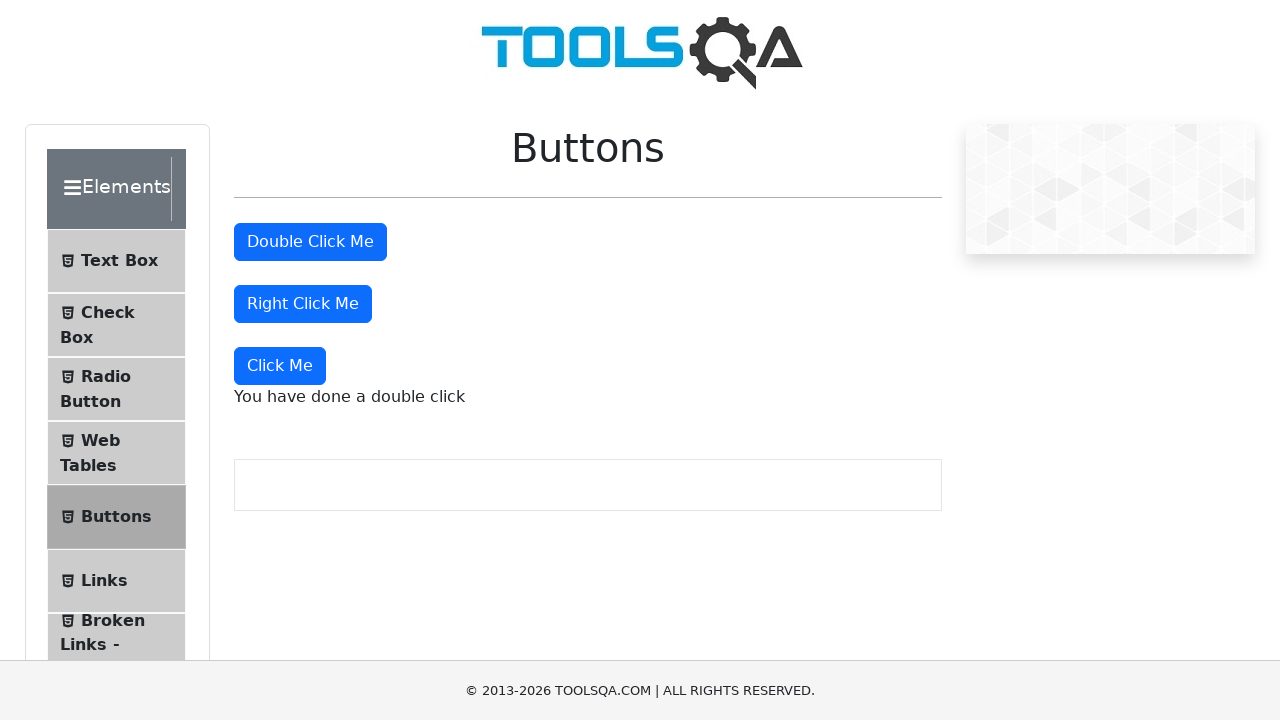

Right-clicked the right click button at (303, 304) on #rightClickBtn
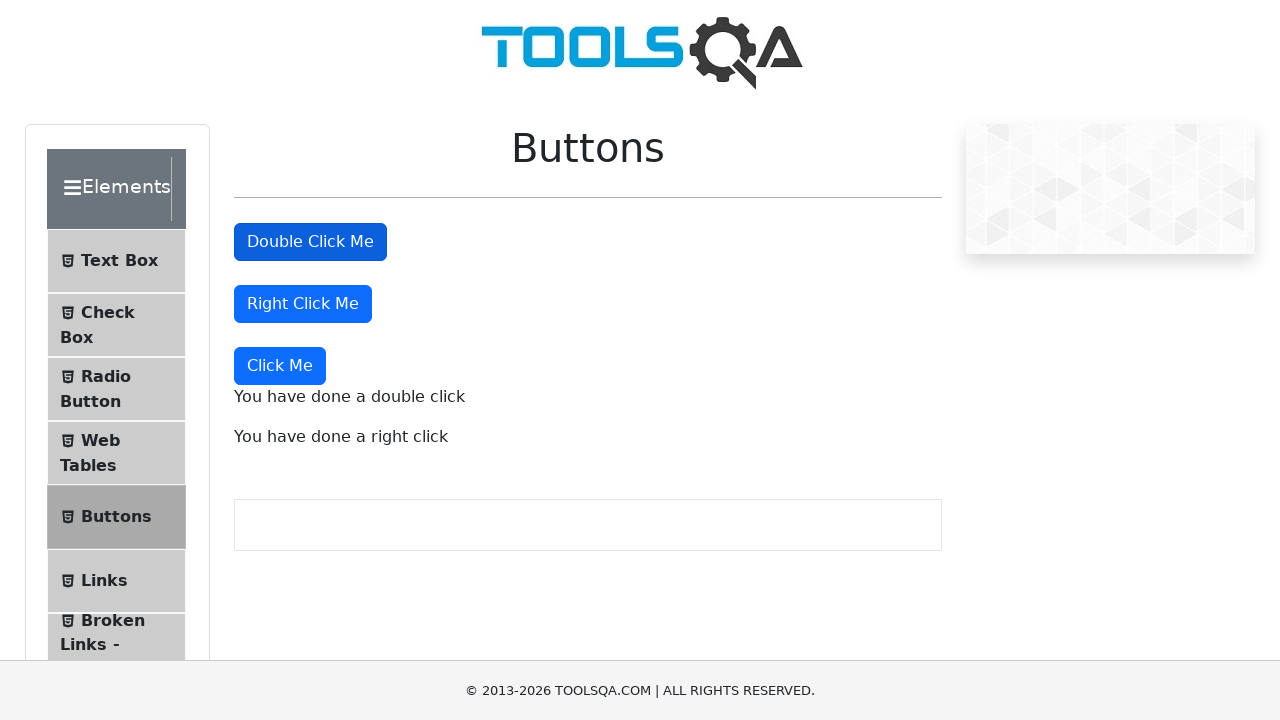

Clicked the 'Click Me' button at (280, 366) on xpath=//button[.='Click Me']
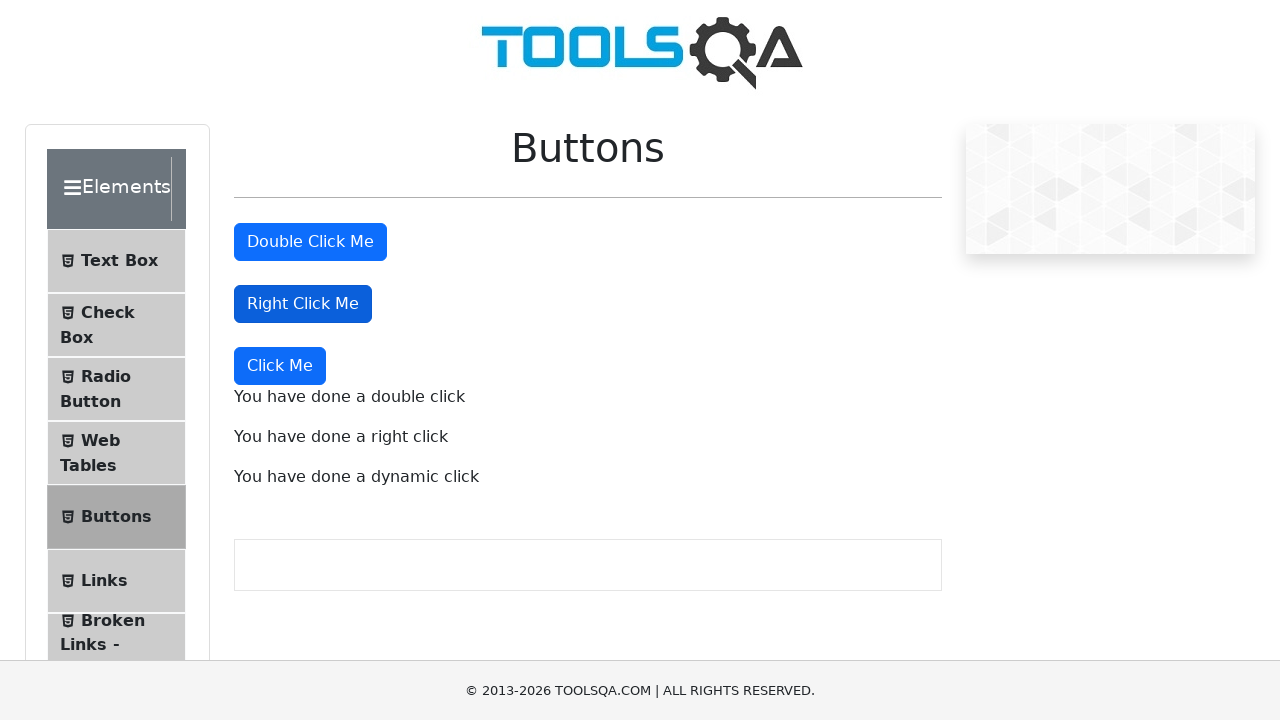

Double-click message appeared
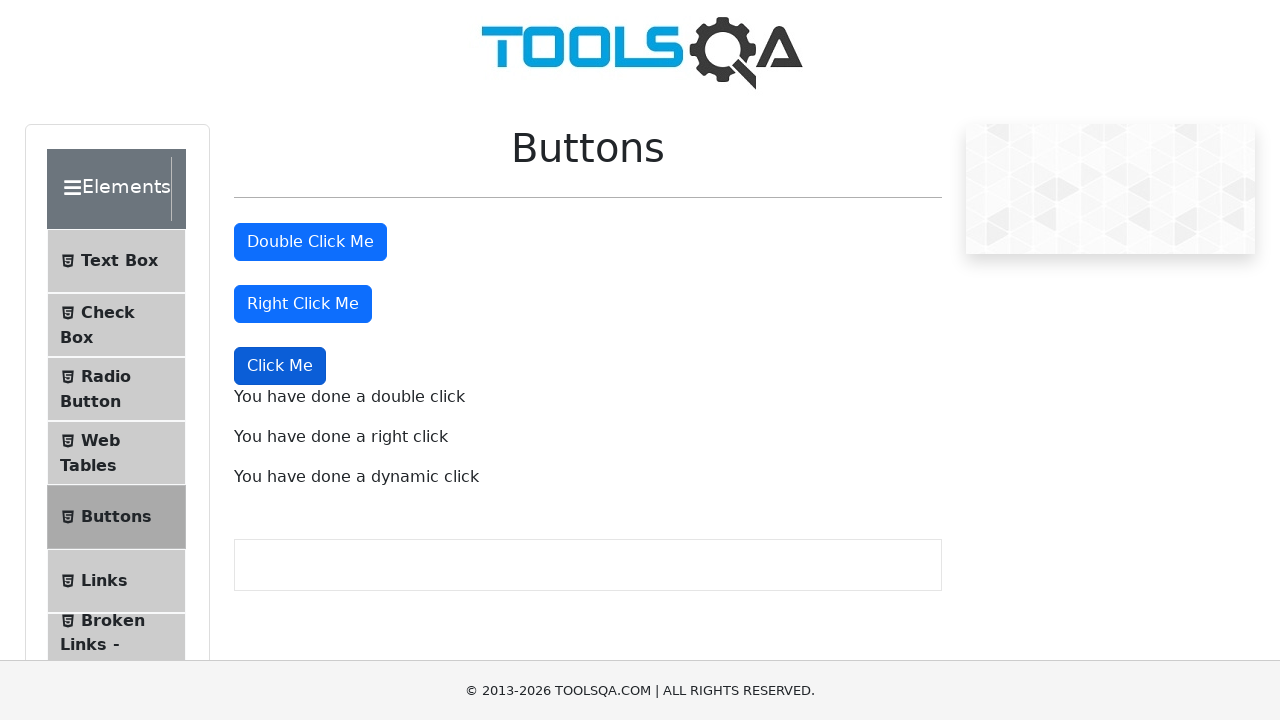

Right-click message appeared
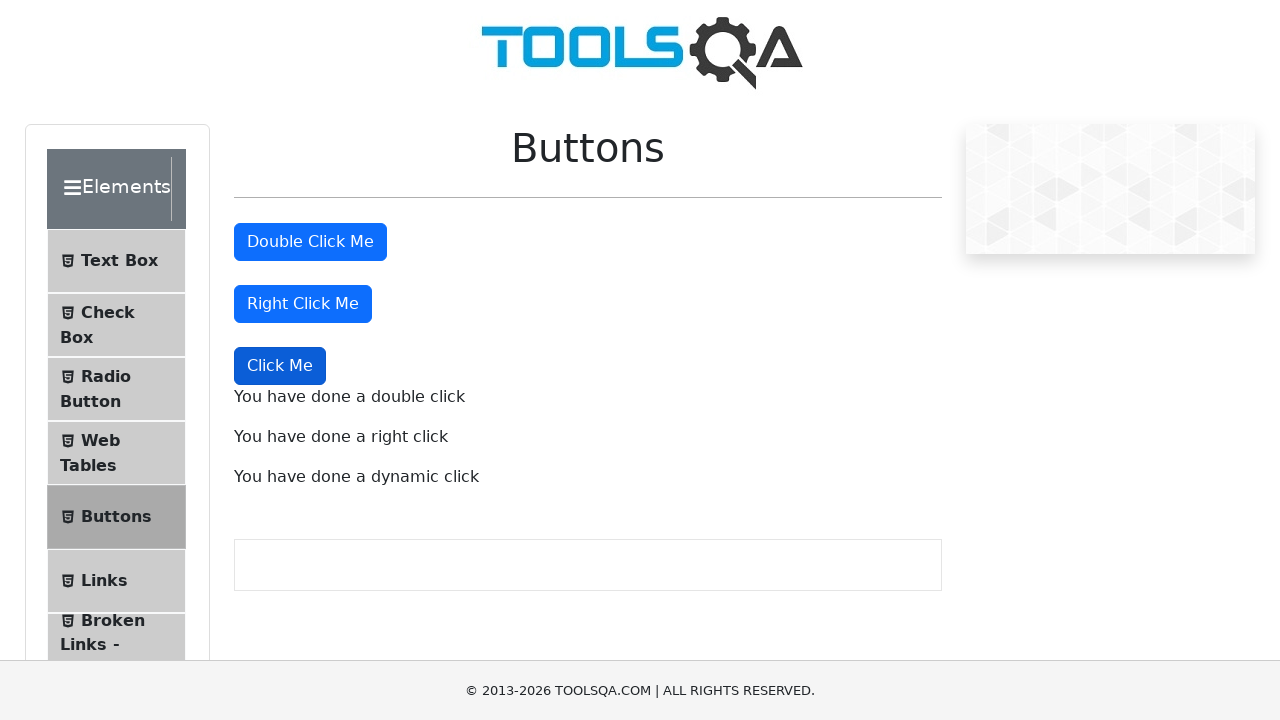

Click message appeared
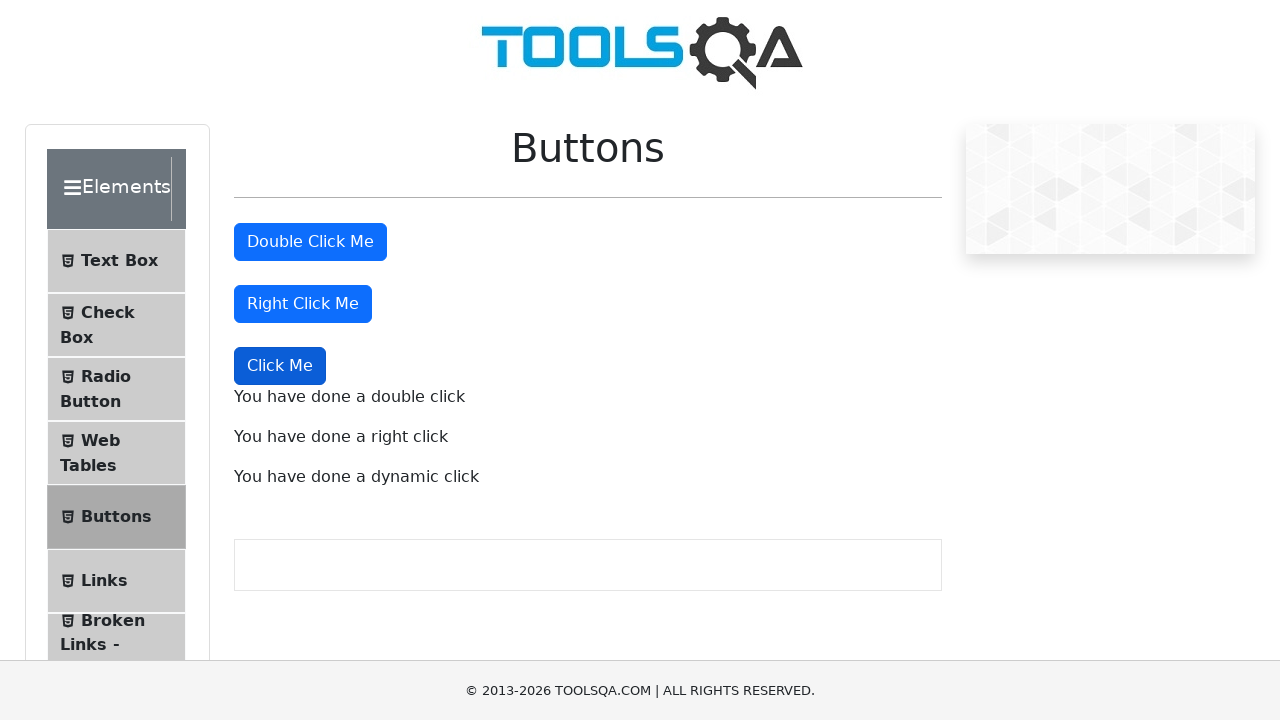

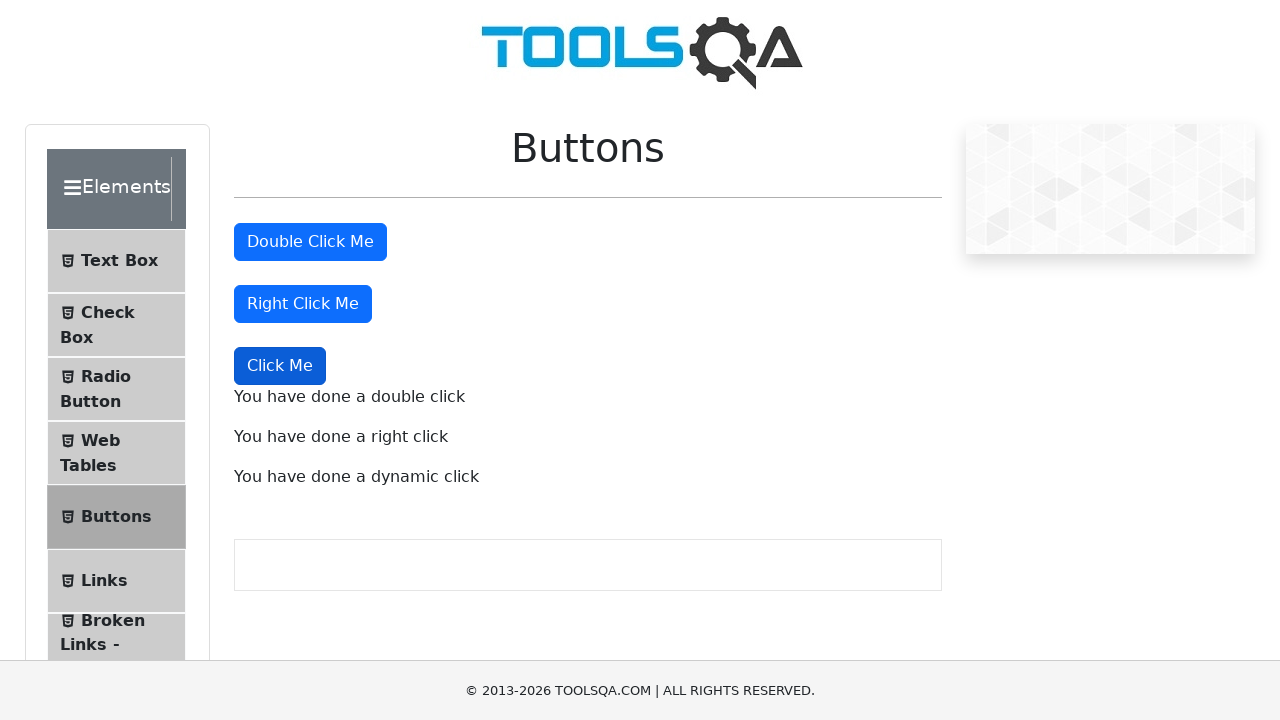